Navigates through the Syntax Projects website to the simple form demo page, enters text in a form field, and clicks the show message button

Starting URL: http://syntaxprojects.com/

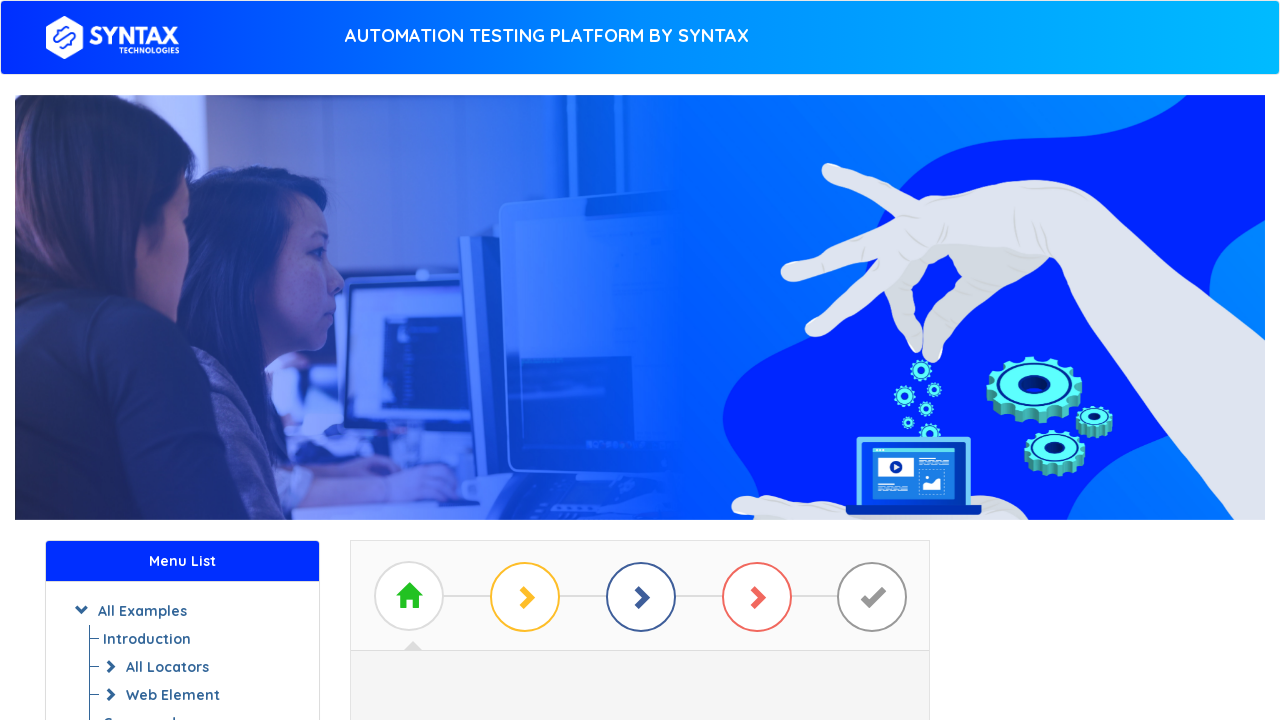

Navigated to Syntax Projects website
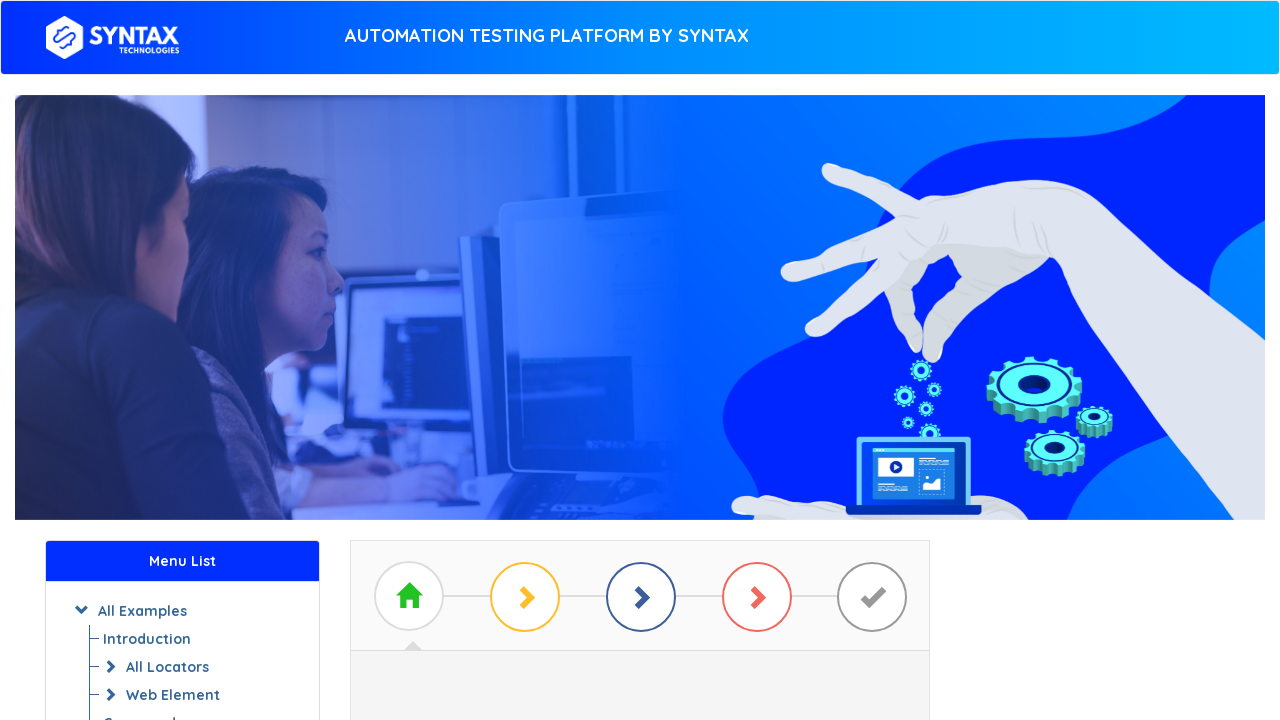

Clicked on 'Start Practicing' button at (640, 372) on xpath=//a[contains(@id, 'btn_basic_example')]
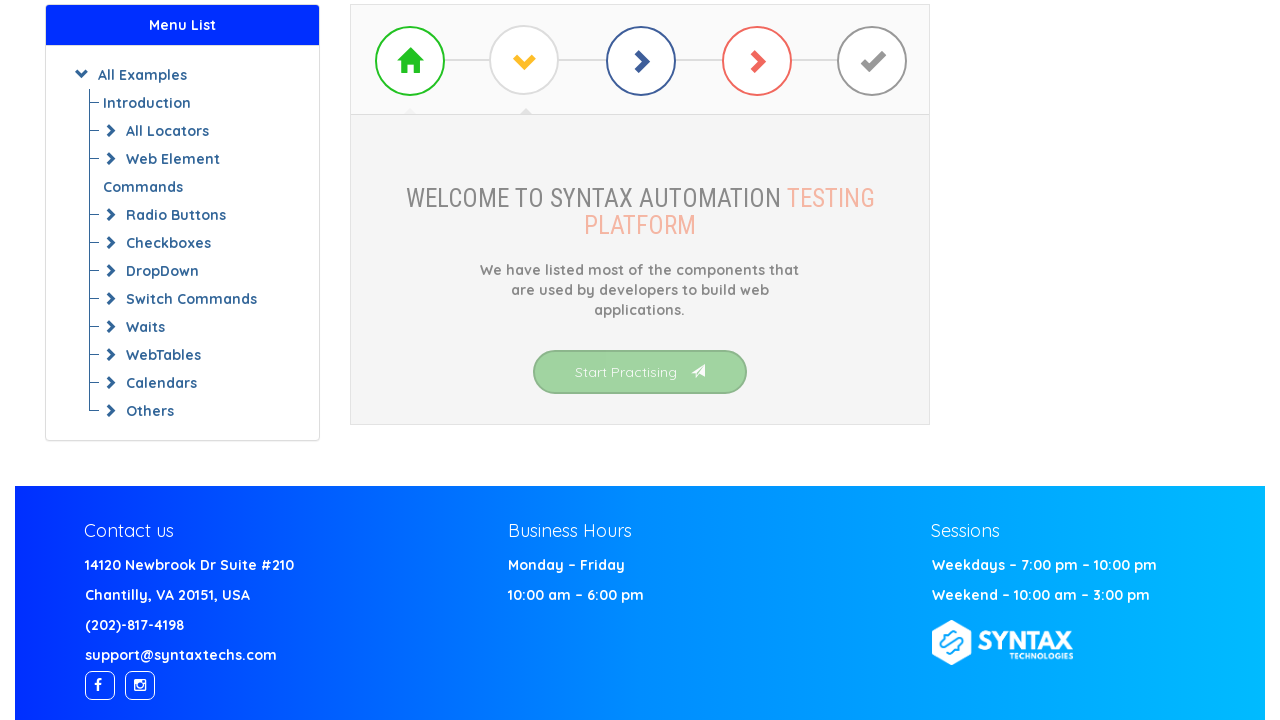

Simple Form Demo link loaded
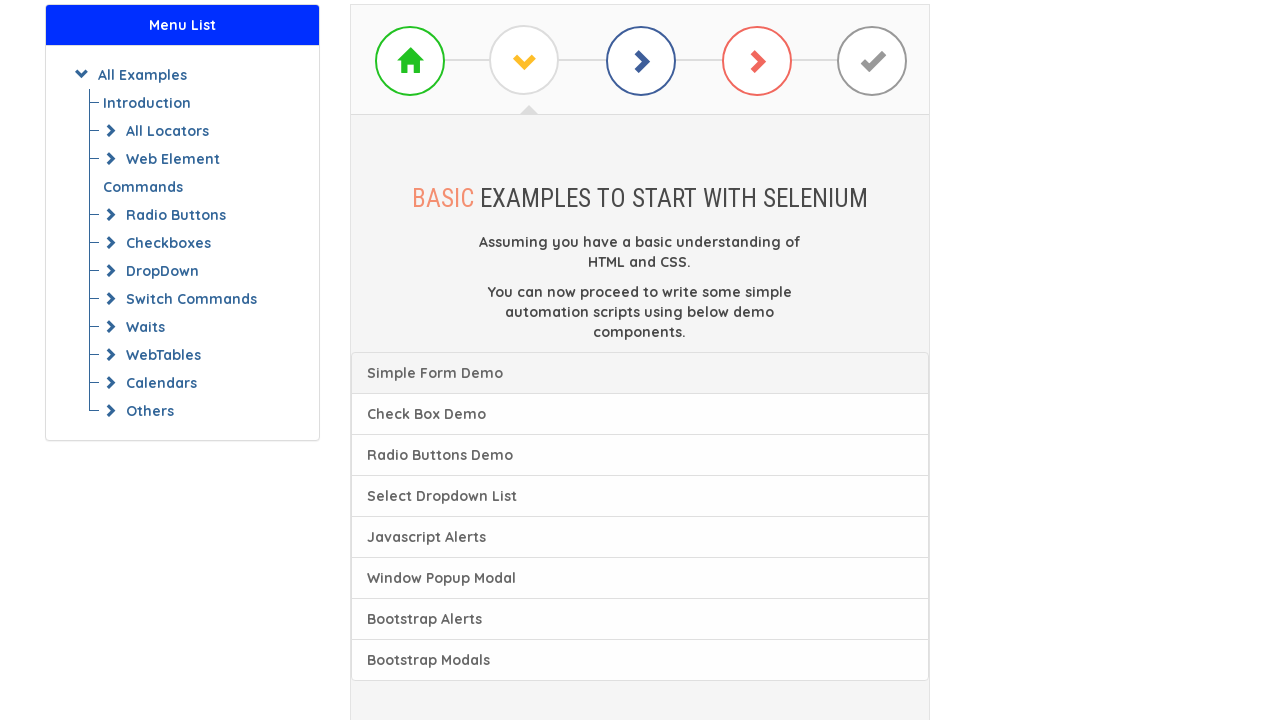

Clicked on 'Simple Form Demo' link at (640, 373) on xpath=//a[@class = 'list-group-item']/preceding-sibling::a
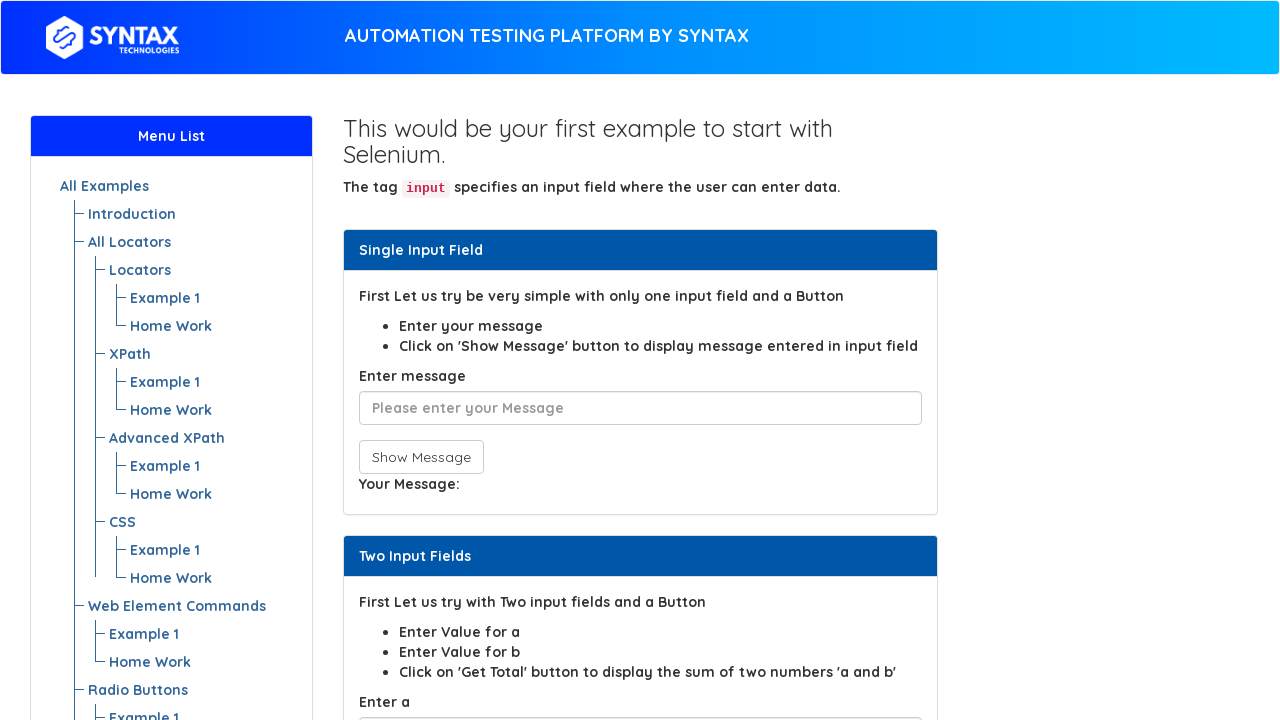

Entered text 'I am learning Selenium' in the form field on (//input[@class = 'form-control'])[1]
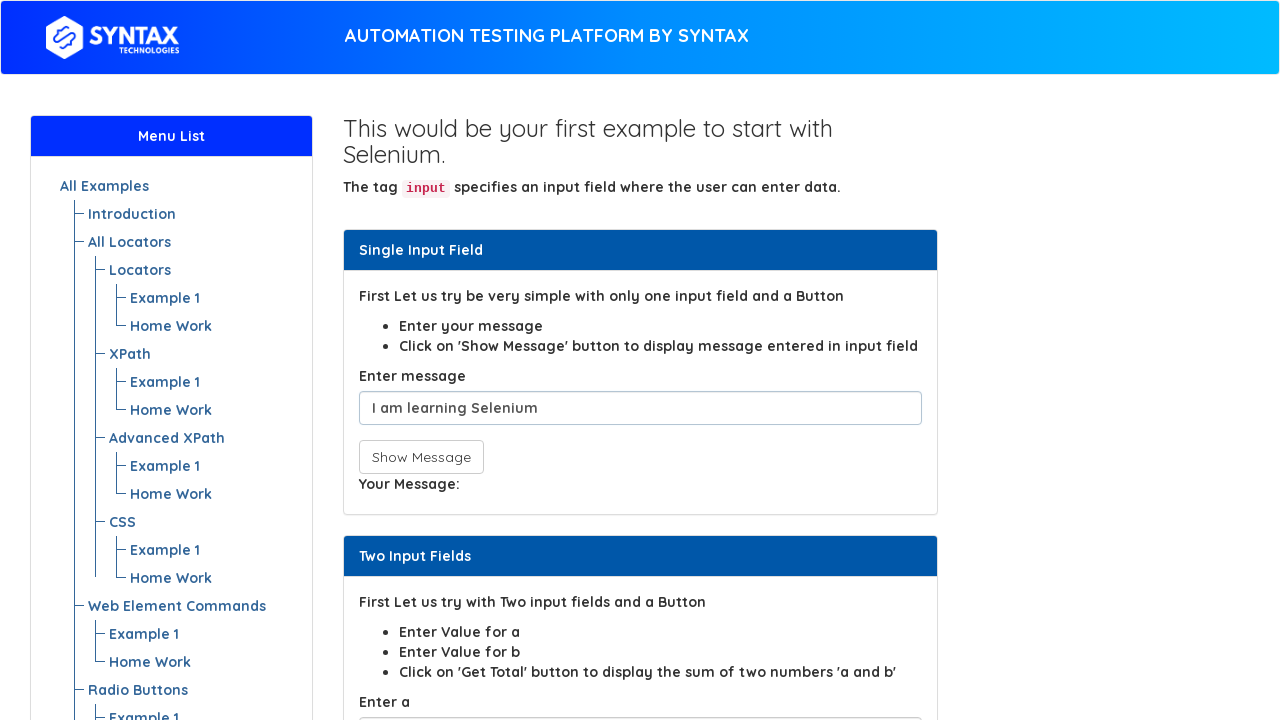

Clicked the 'Show Message' button at (421, 457) on xpath=//button[contains(@onclick, 'showInput();')]
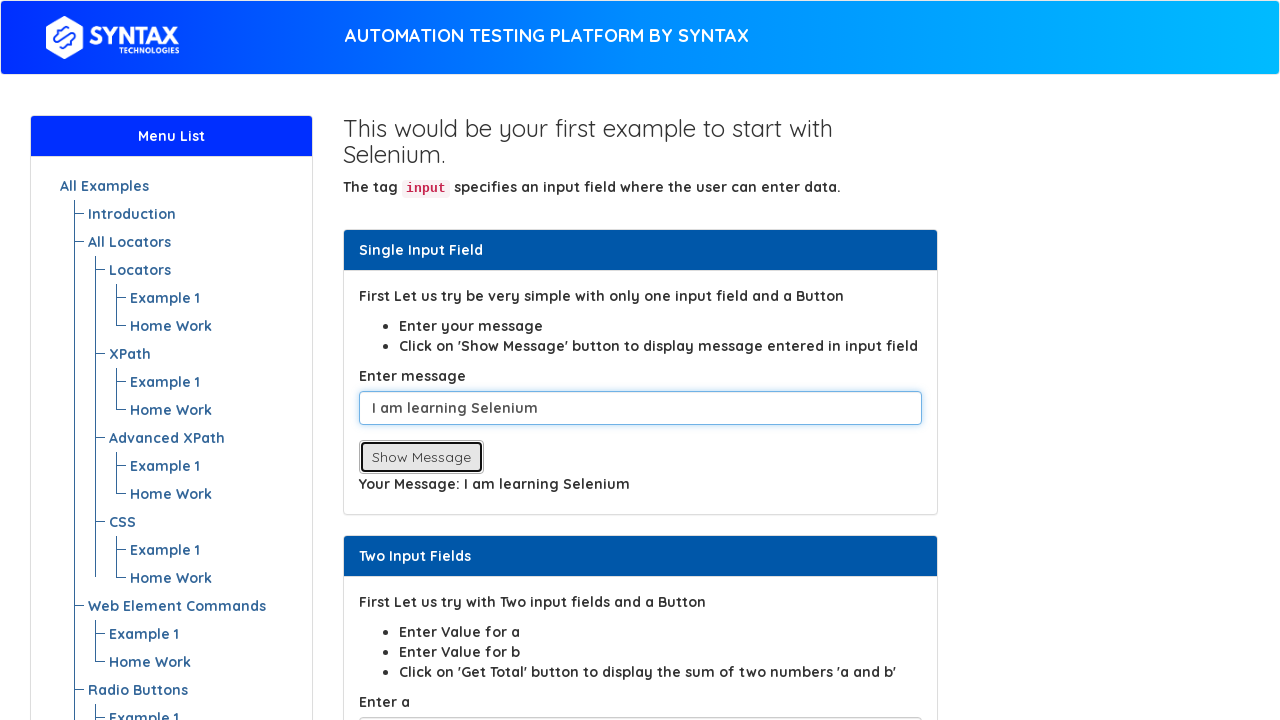

Waited for message to be displayed
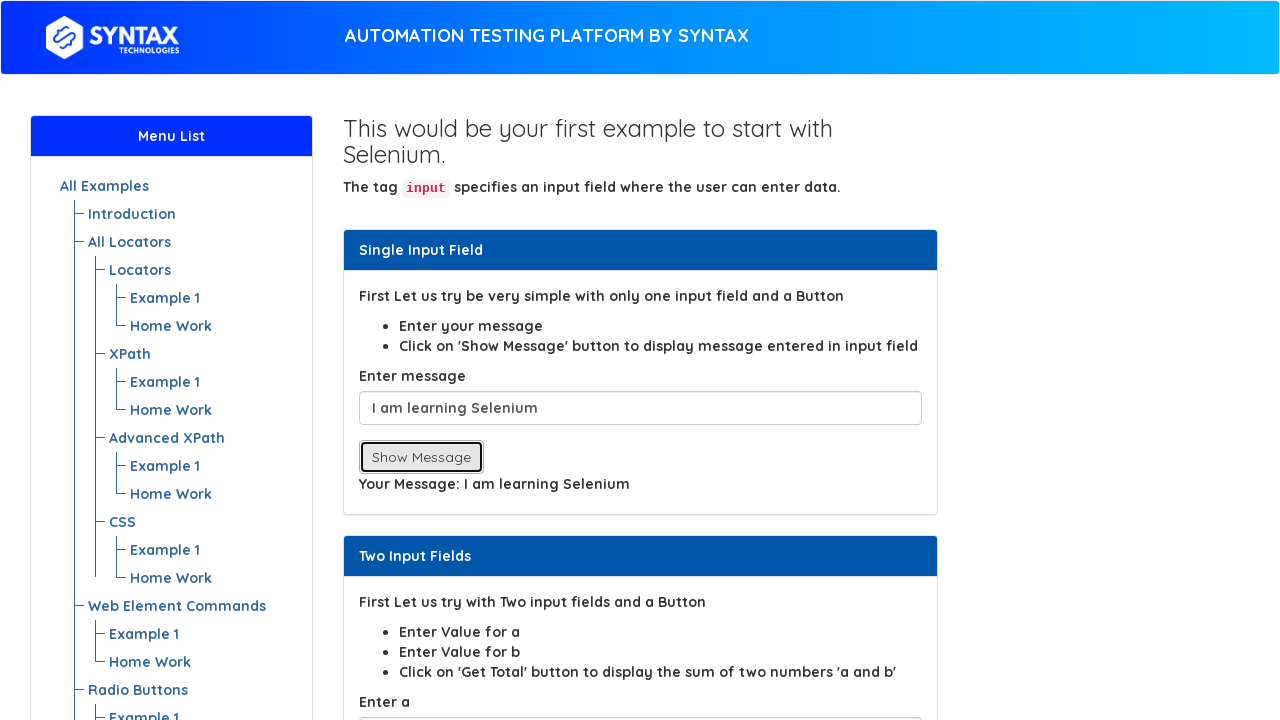

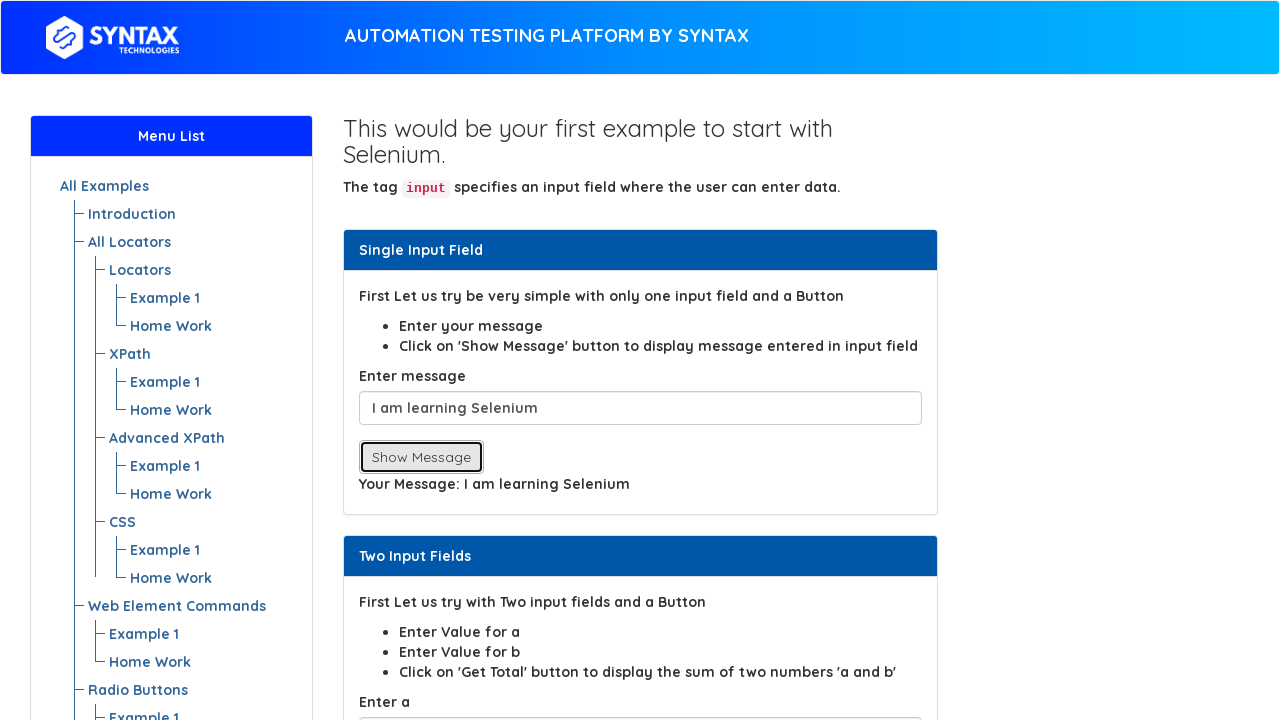